Tests navigation between various company links in the Company dropdown menu

Starting URL: https://owner.com

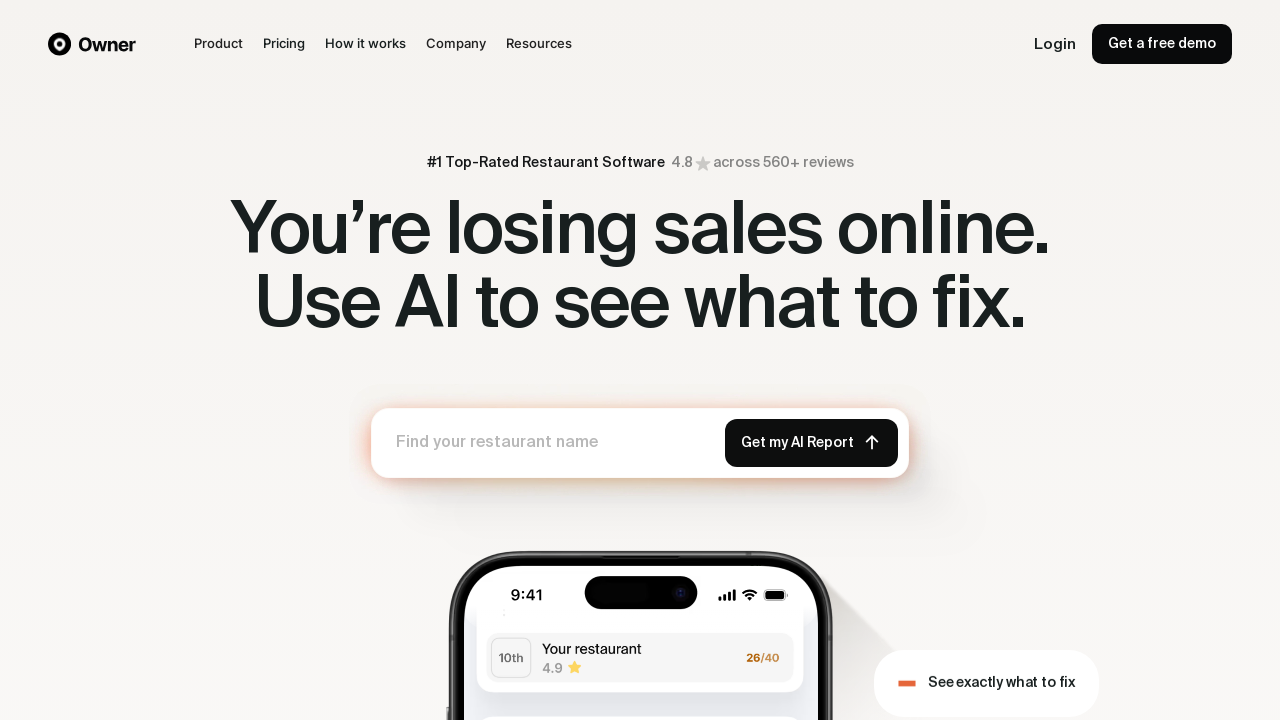

Hovered over Company menu to open dropdown at (456, 44) on text=Company
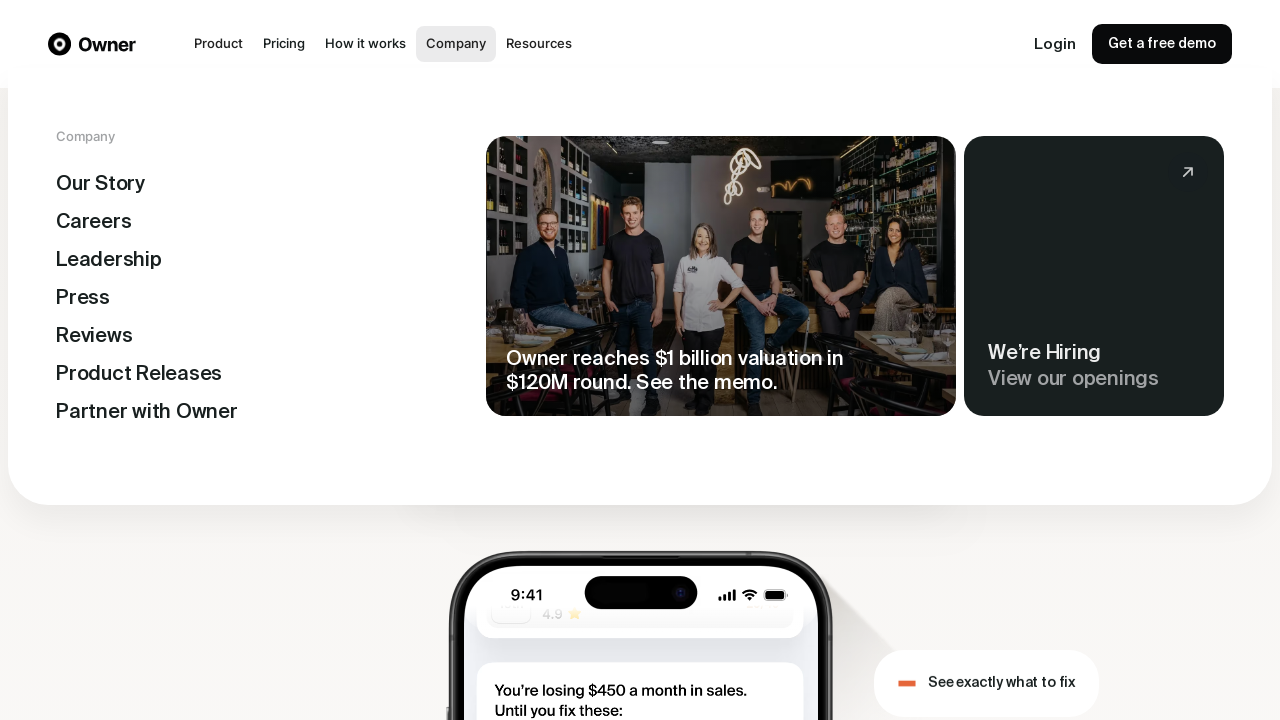

Clicked on Our Story link in Company dropdown at (100, 185) on text=Our Story
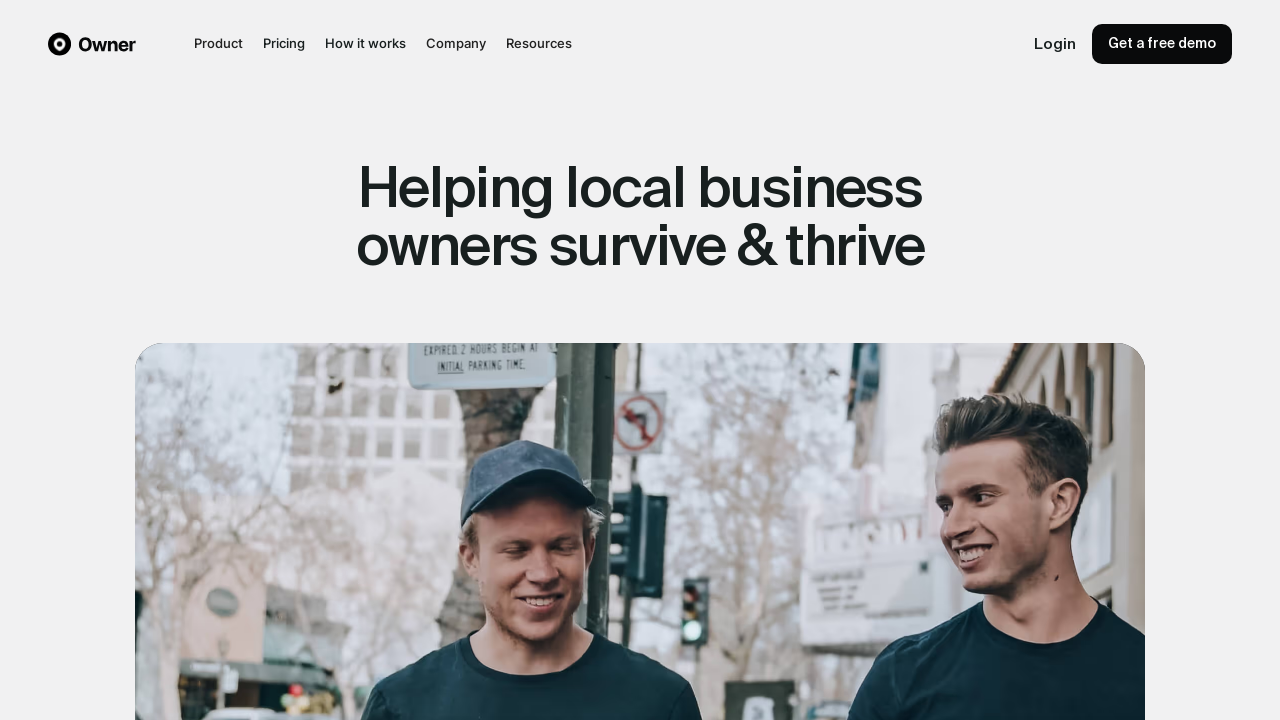

Waited for Our Story page to load
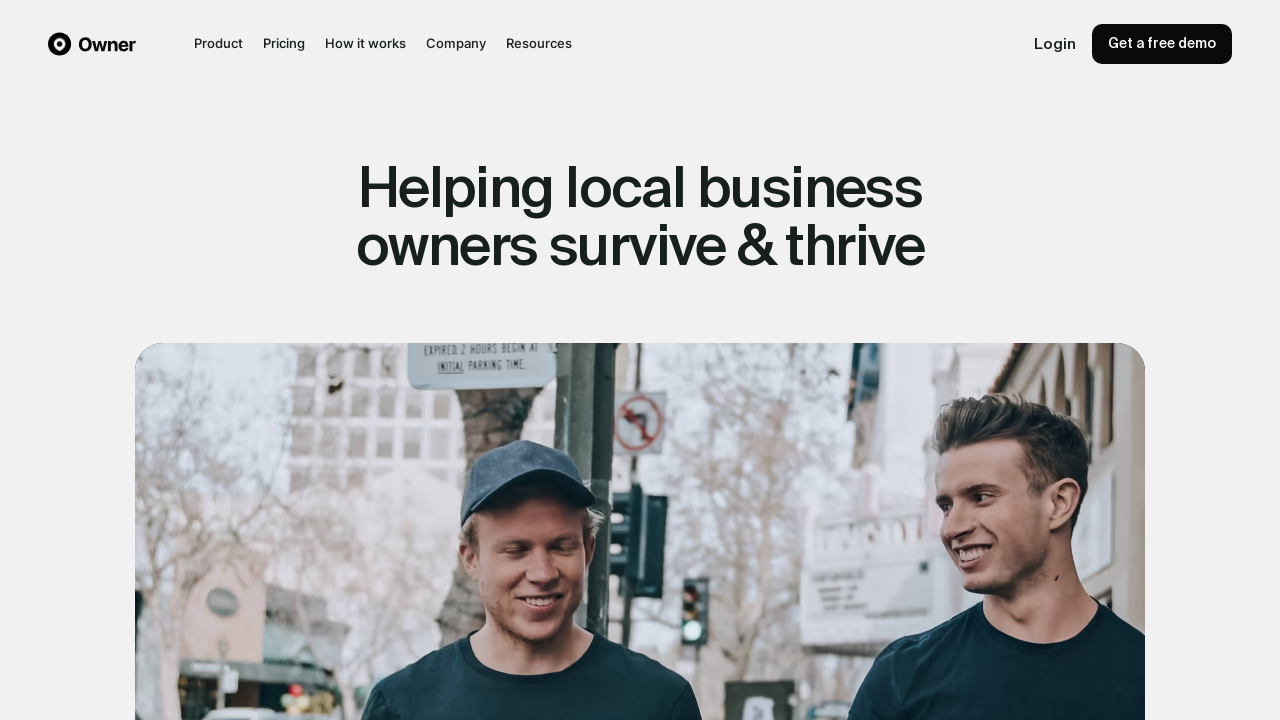

Hovered over Company menu to open dropdown at (456, 44) on text=Company
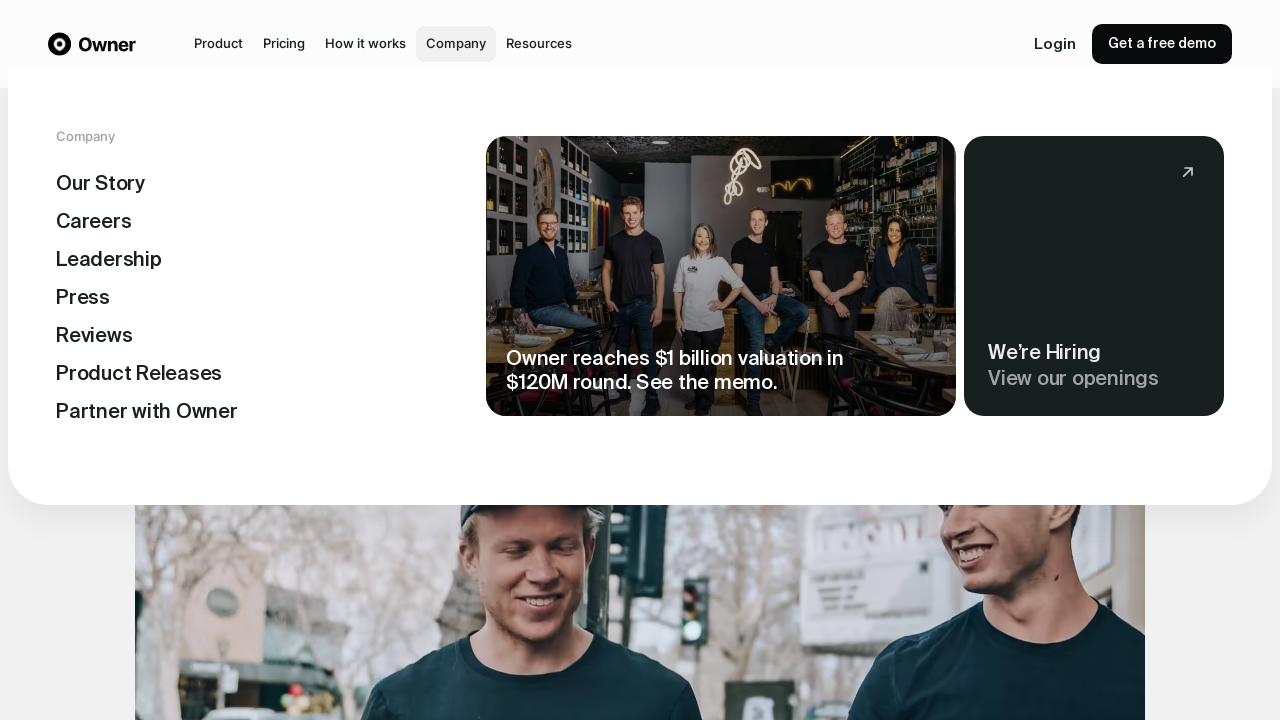

Clicked on Careers link in Company dropdown at (94, 223) on text=Careers
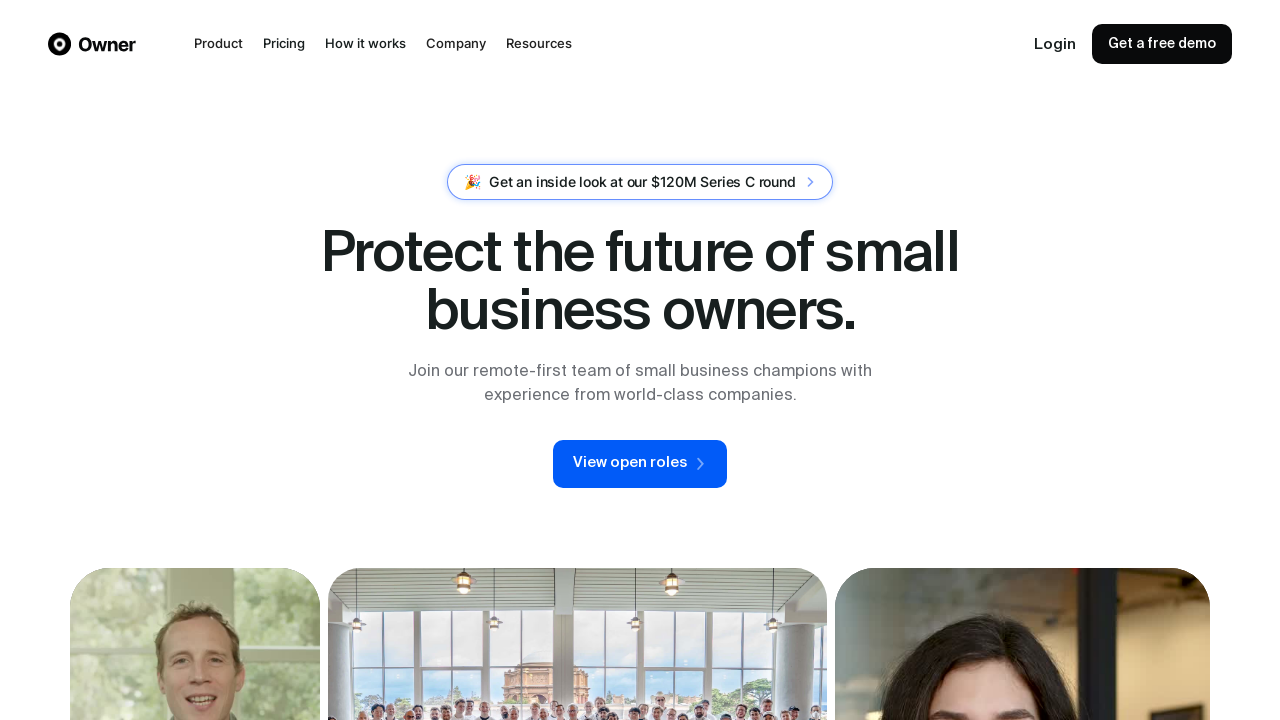

Waited for Careers page to load
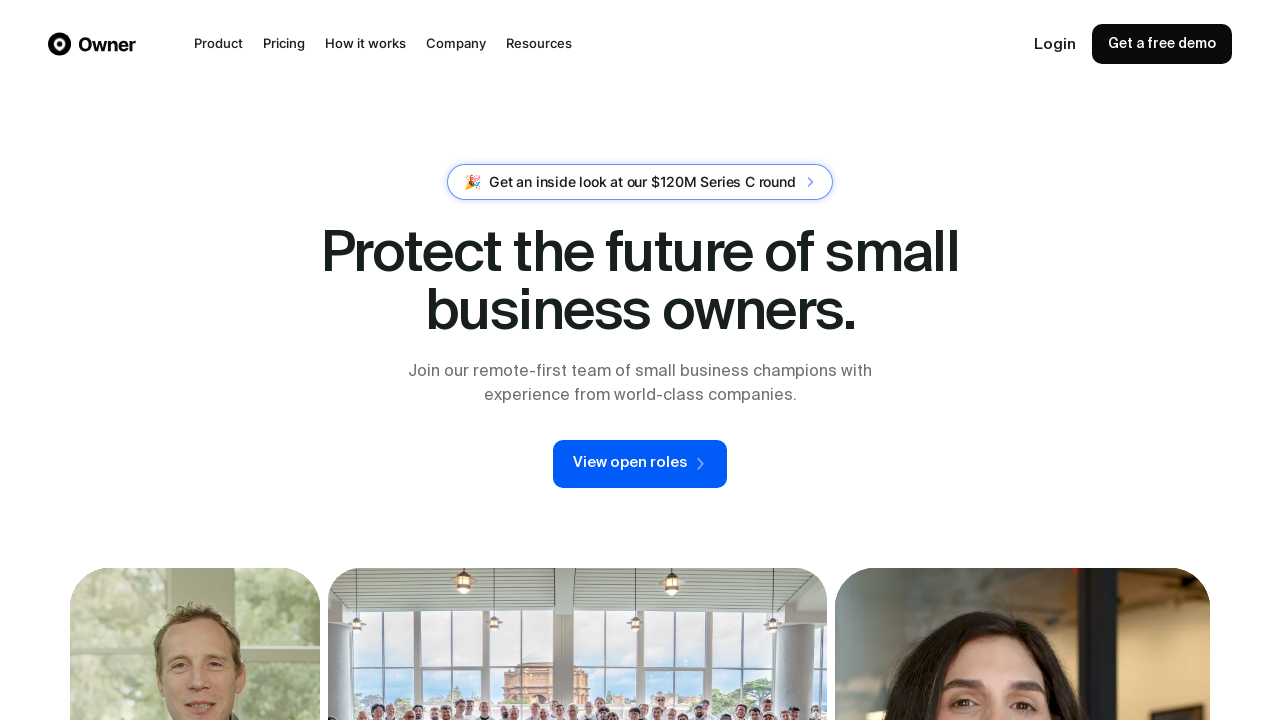

Hovered over Company menu to open dropdown at (456, 44) on text=Company
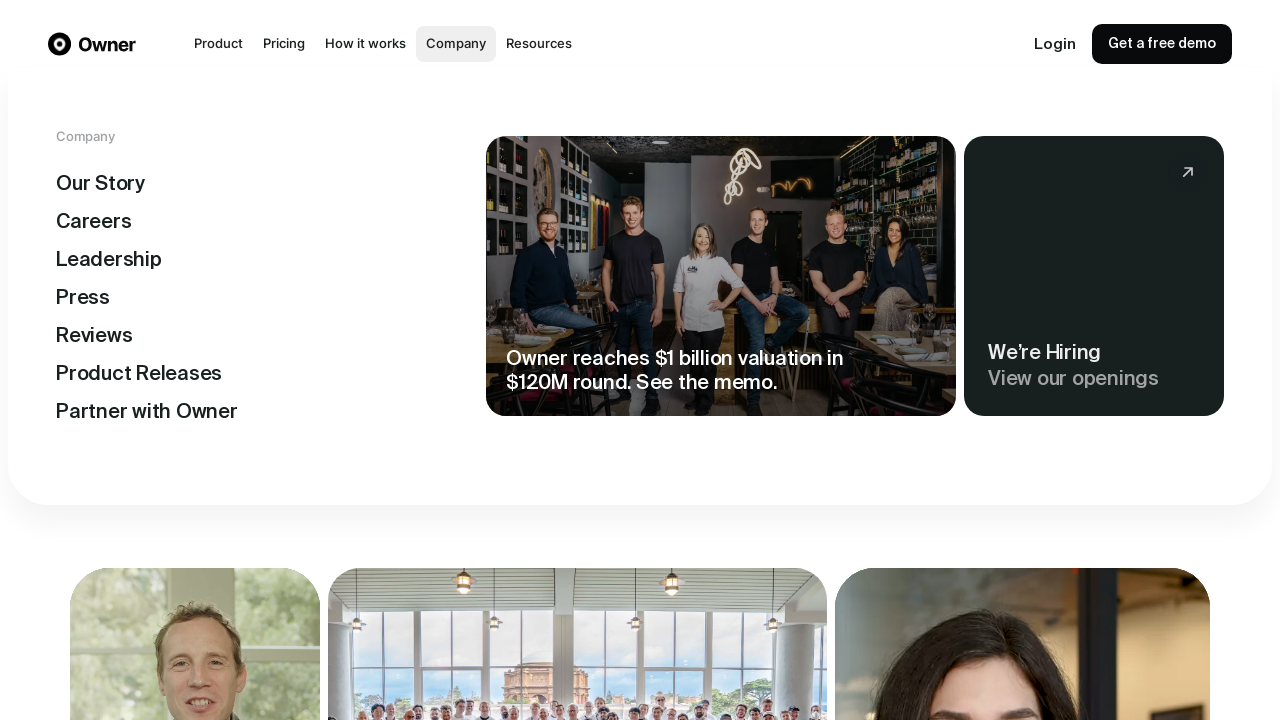

Clicked on Leadership link in Company dropdown at (109, 261) on text=Leadership
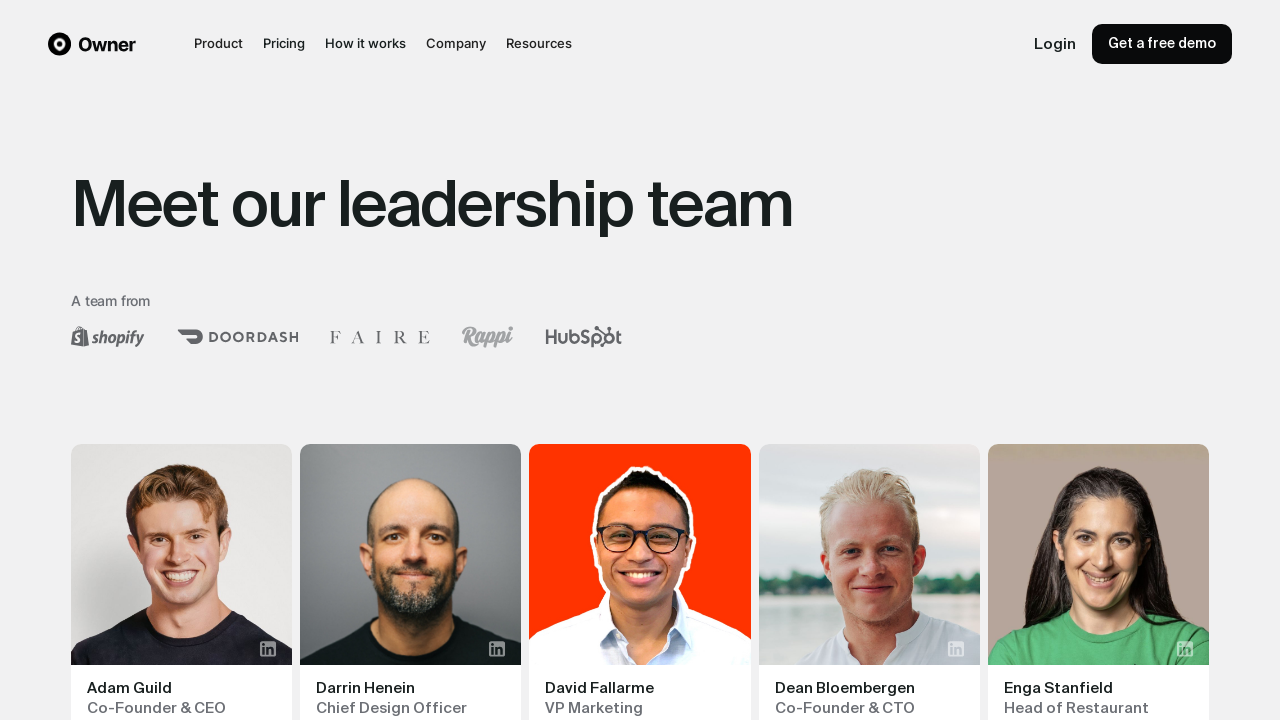

Waited for Leadership page to load
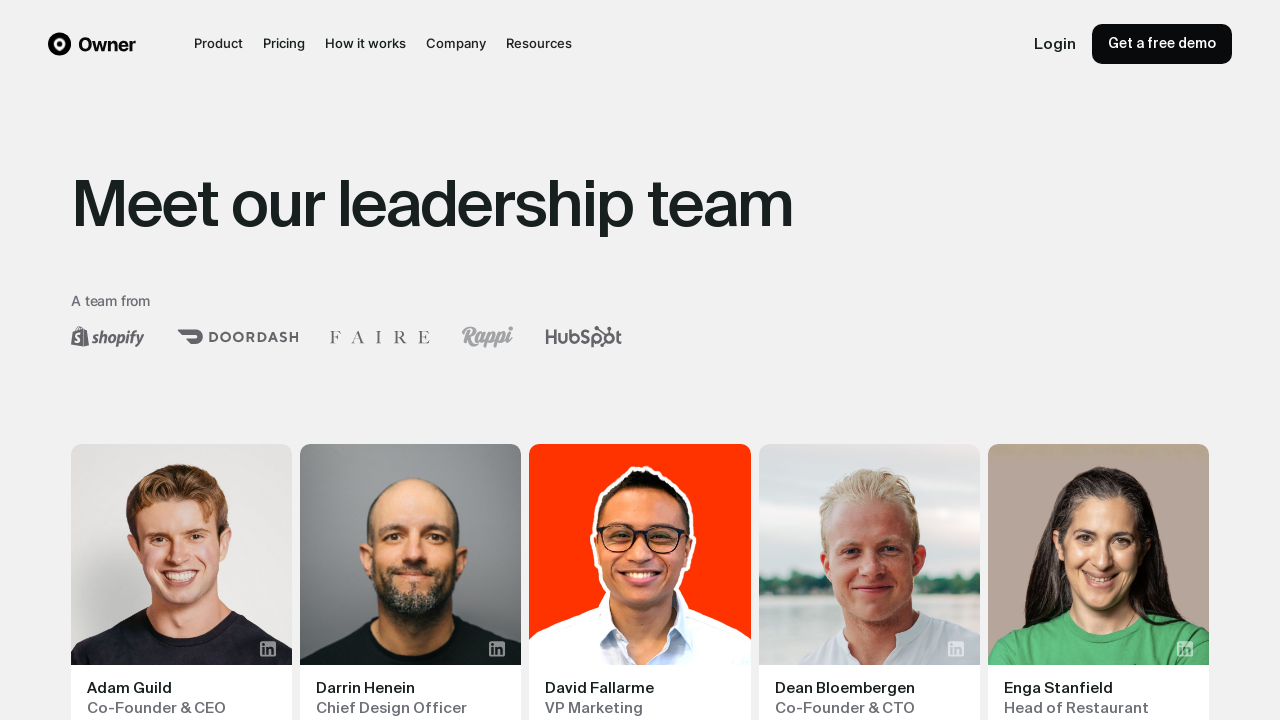

Hovered over Company menu to open dropdown at (456, 44) on text=Company
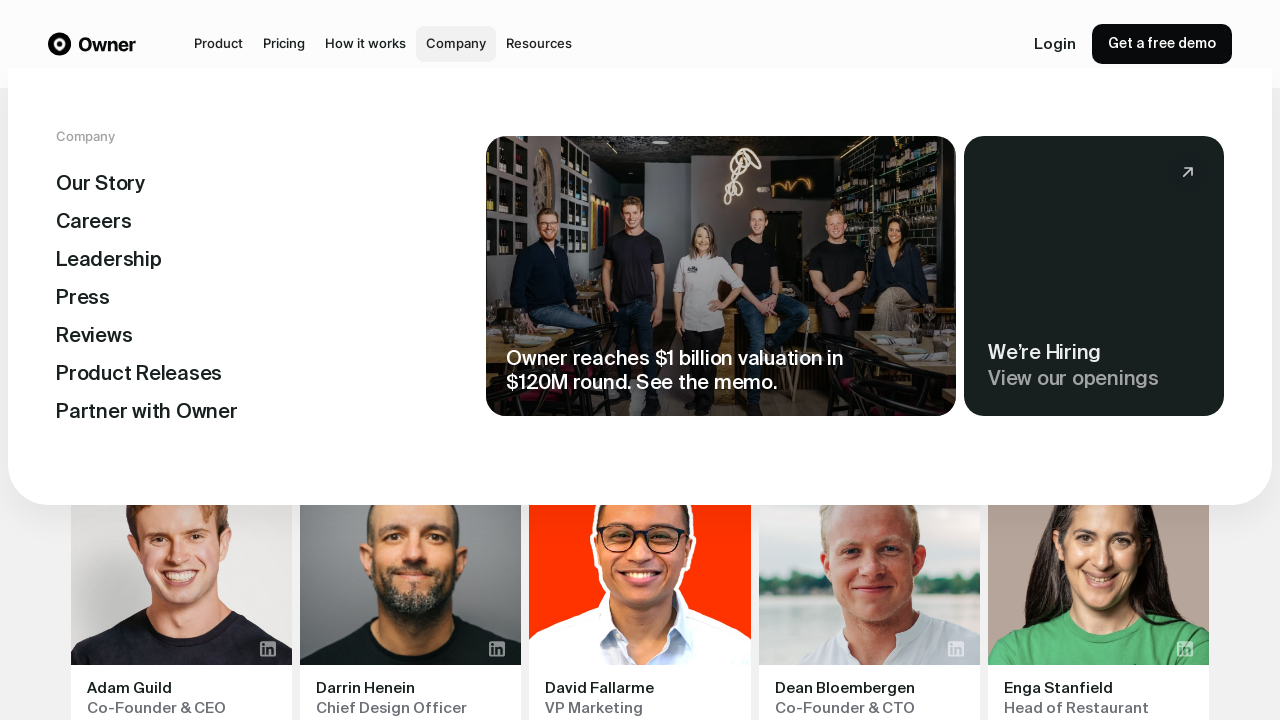

Clicked on Press link in Company dropdown at (83, 299) on text=Press
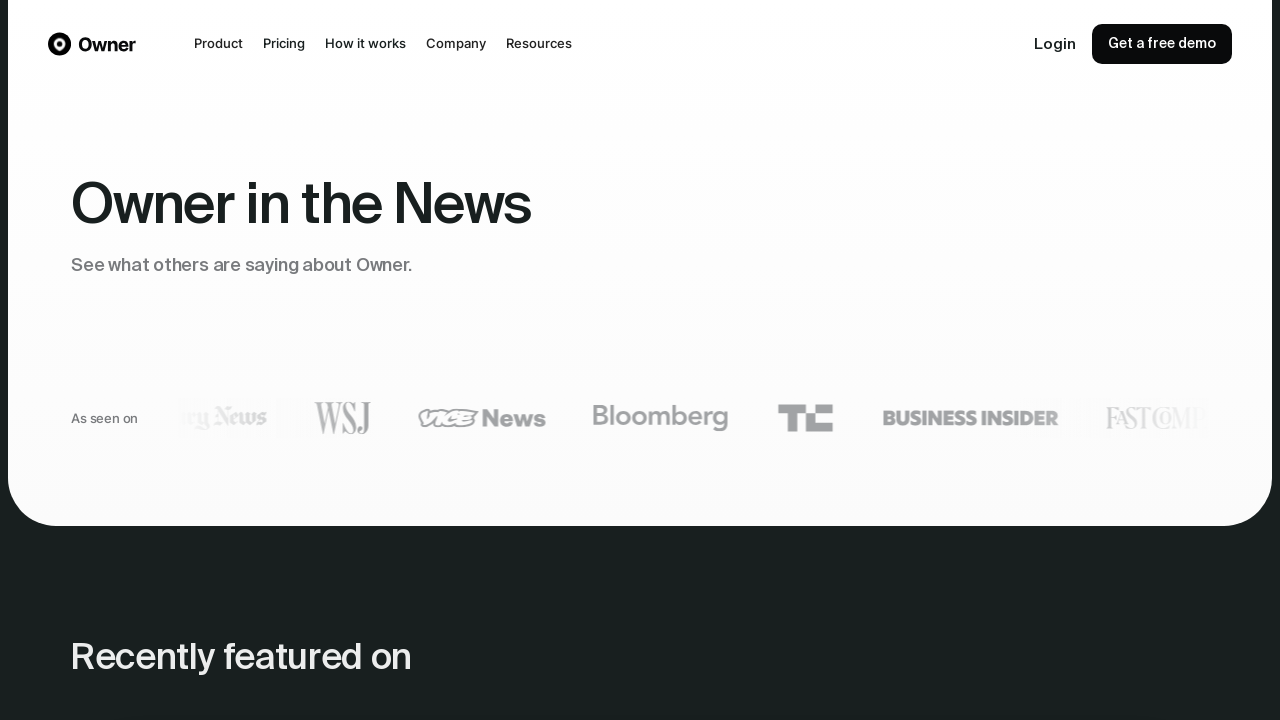

Waited for Press page to load
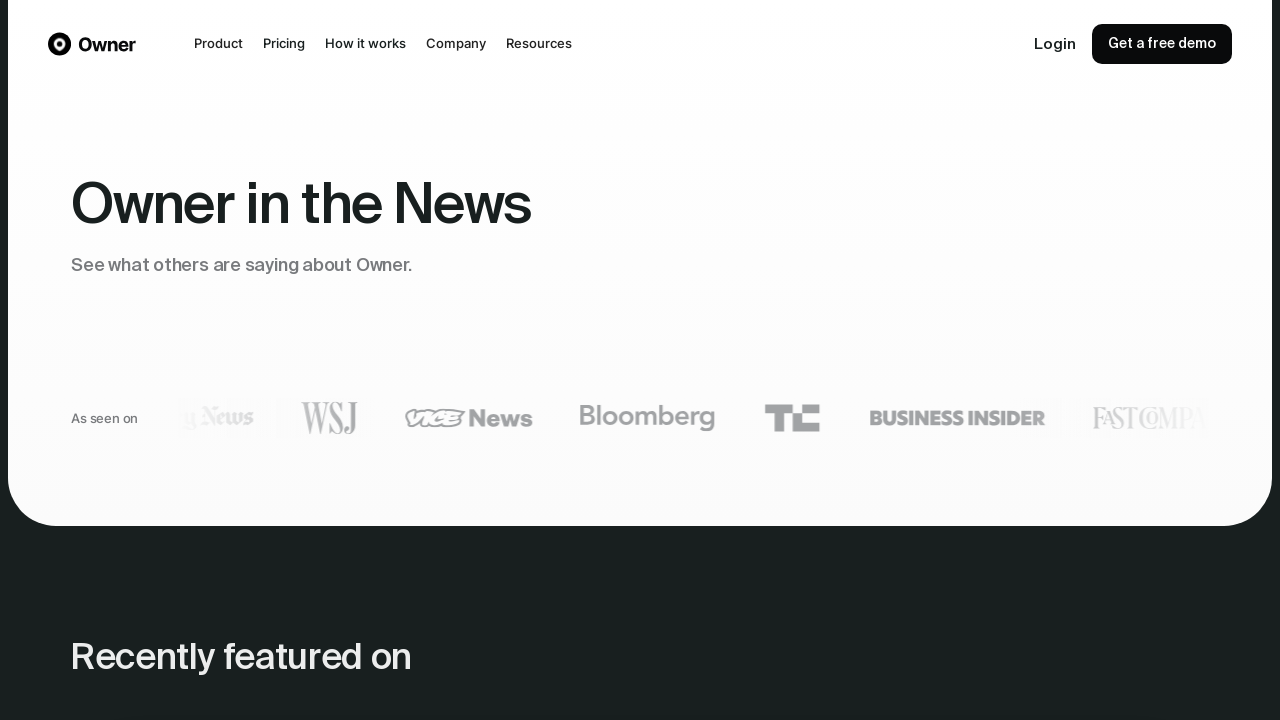

Hovered over Company menu to open dropdown at (456, 44) on text=Company
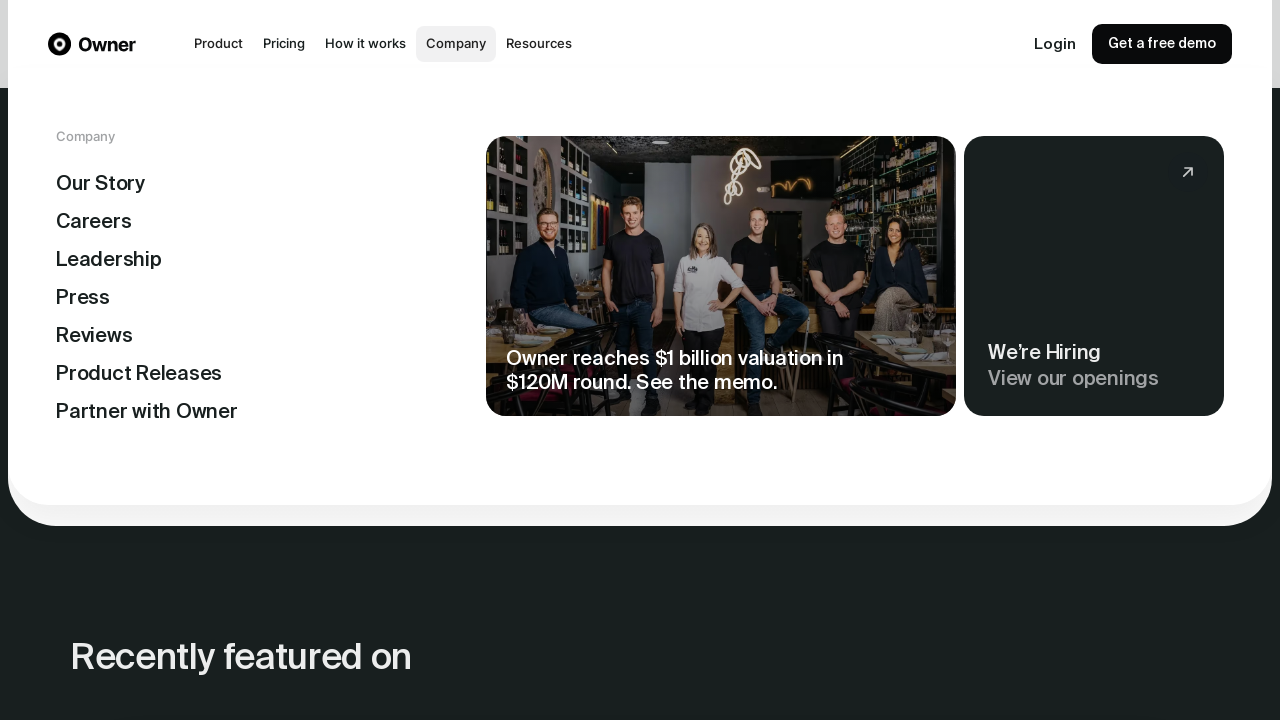

Clicked on Reviews link in Company dropdown at (94, 337) on text=Reviews
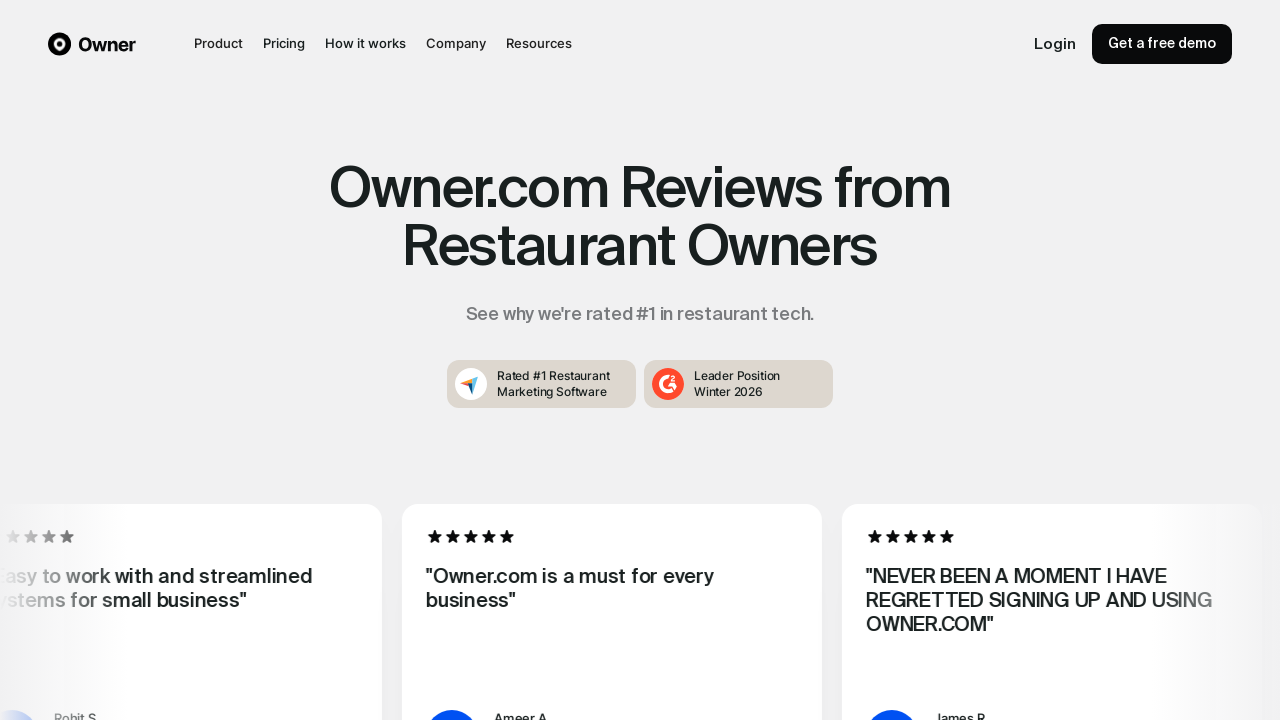

Waited for Reviews page to load
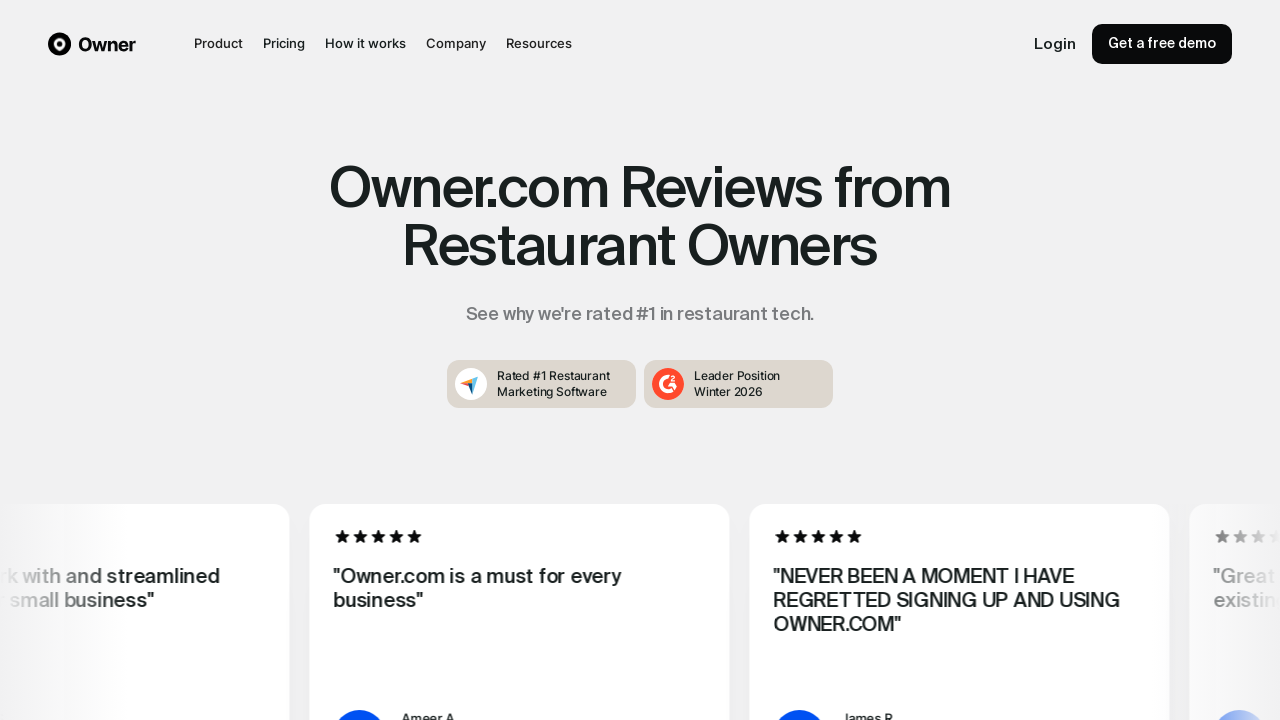

Hovered over Company menu to open dropdown at (456, 44) on text=Company
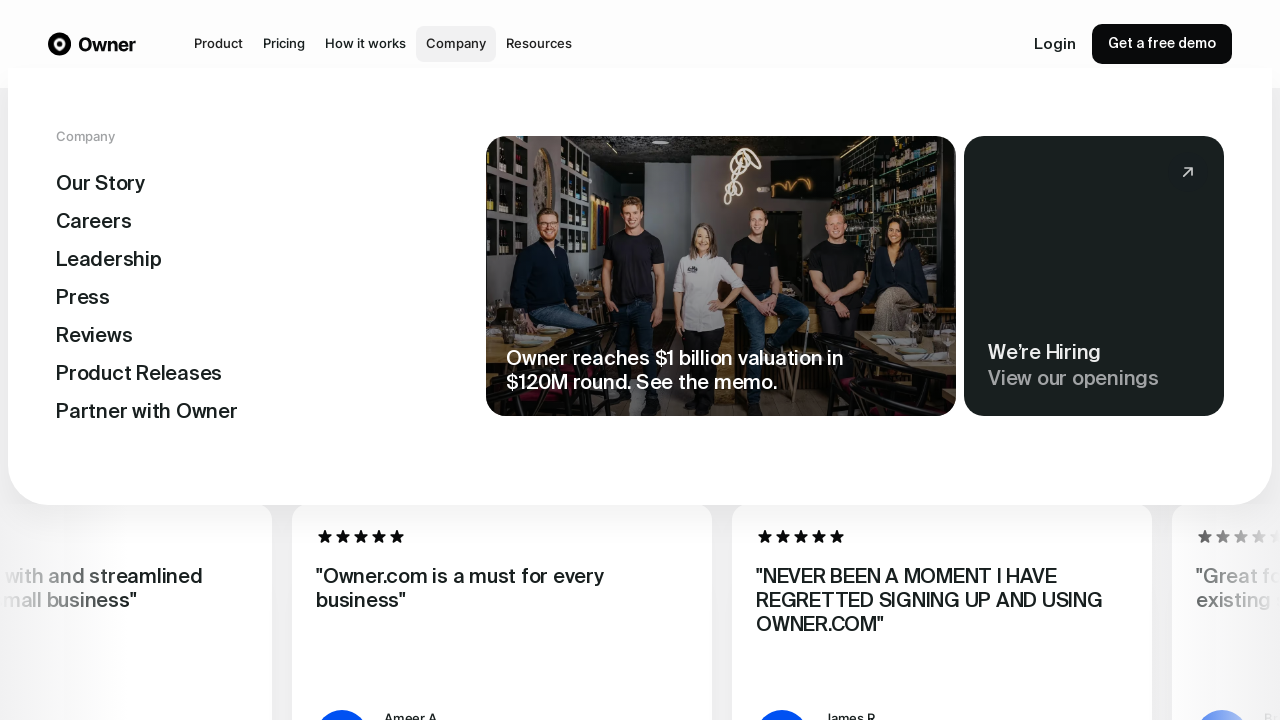

Clicked on Product Releases link in Company dropdown at (139, 375) on text=Product Releases
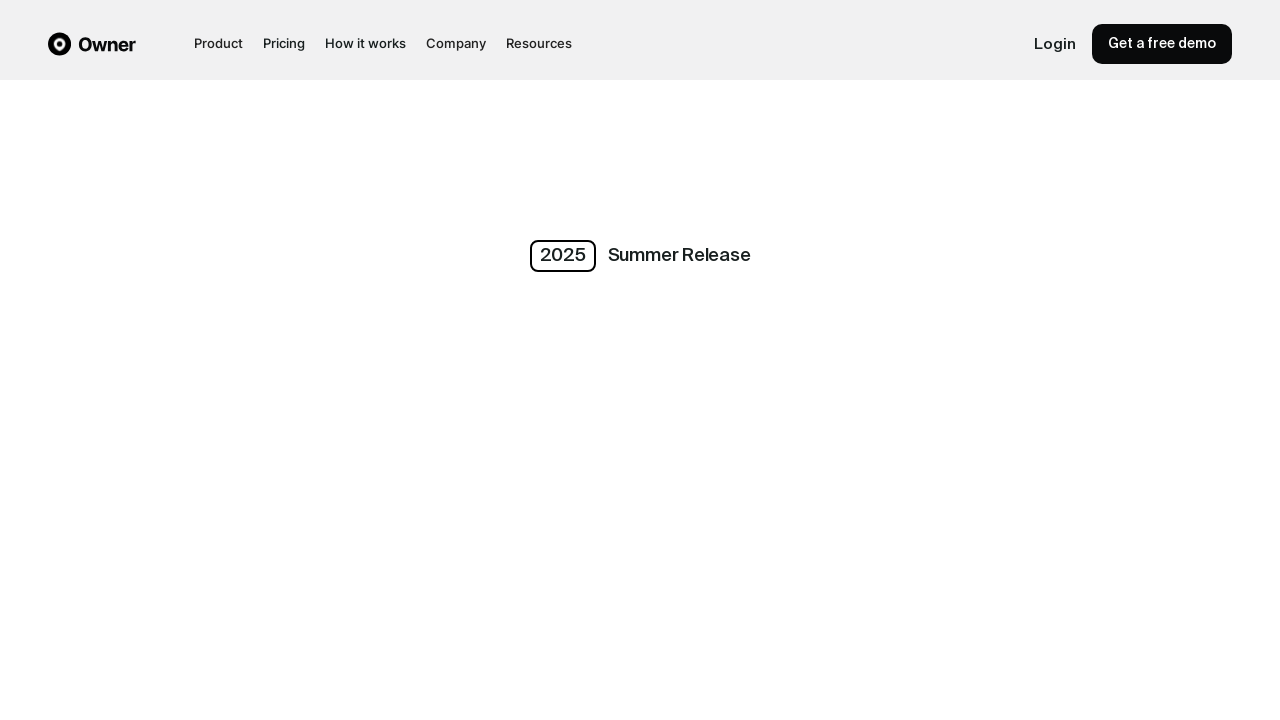

Waited for Product Releases page to load
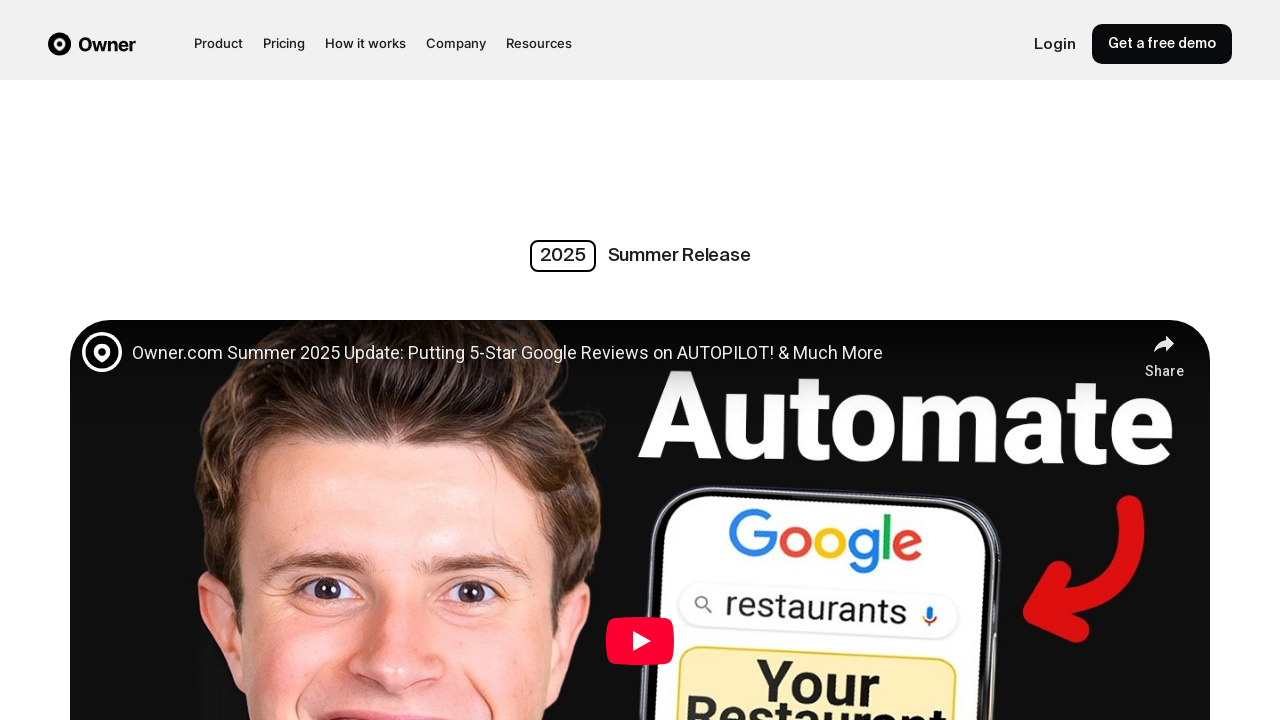

Hovered over Company menu to open dropdown at (456, 44) on text=Company
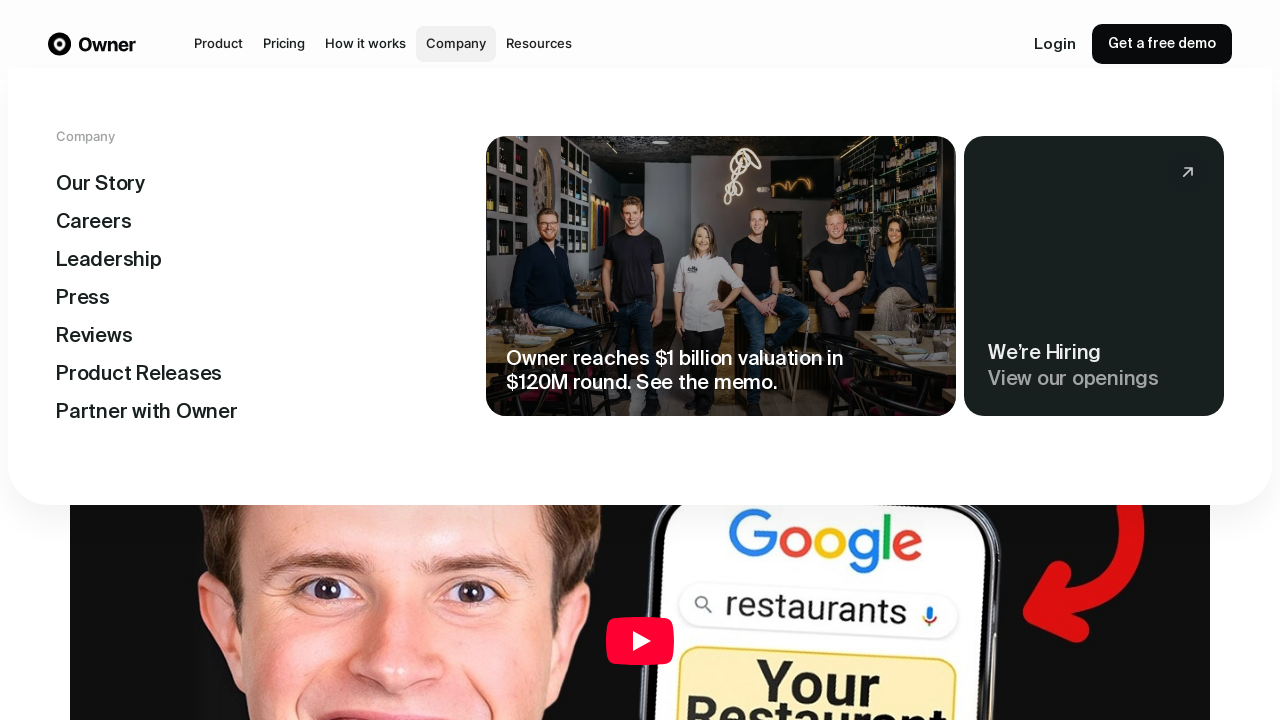

Clicked on Partner with Owner link in Company dropdown at (147, 413) on text=Partner with Owner
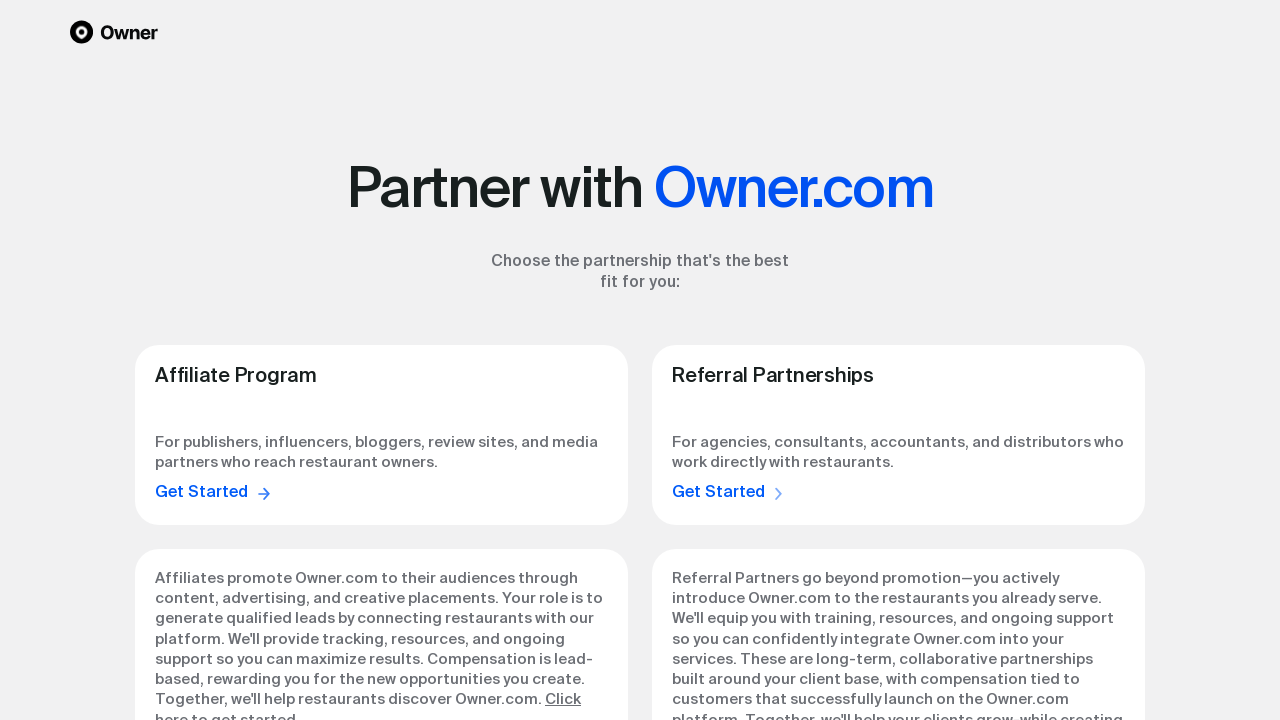

Waited for Partner with Owner page to load
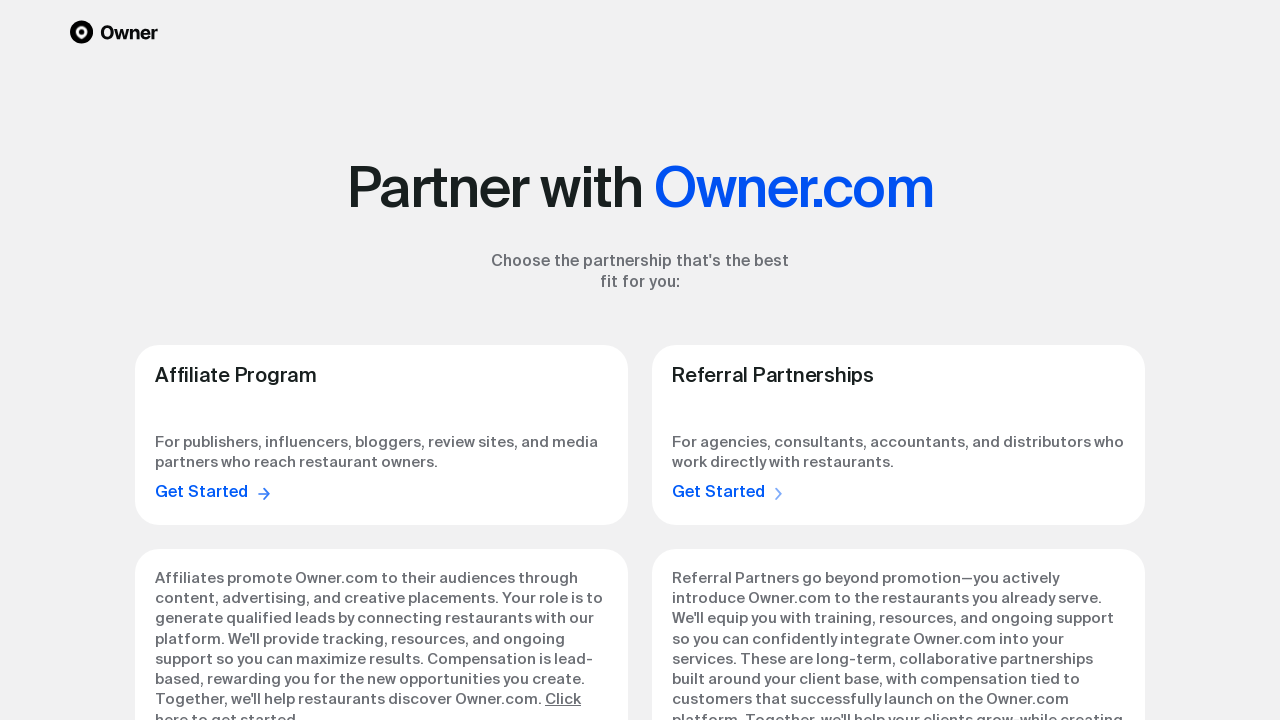

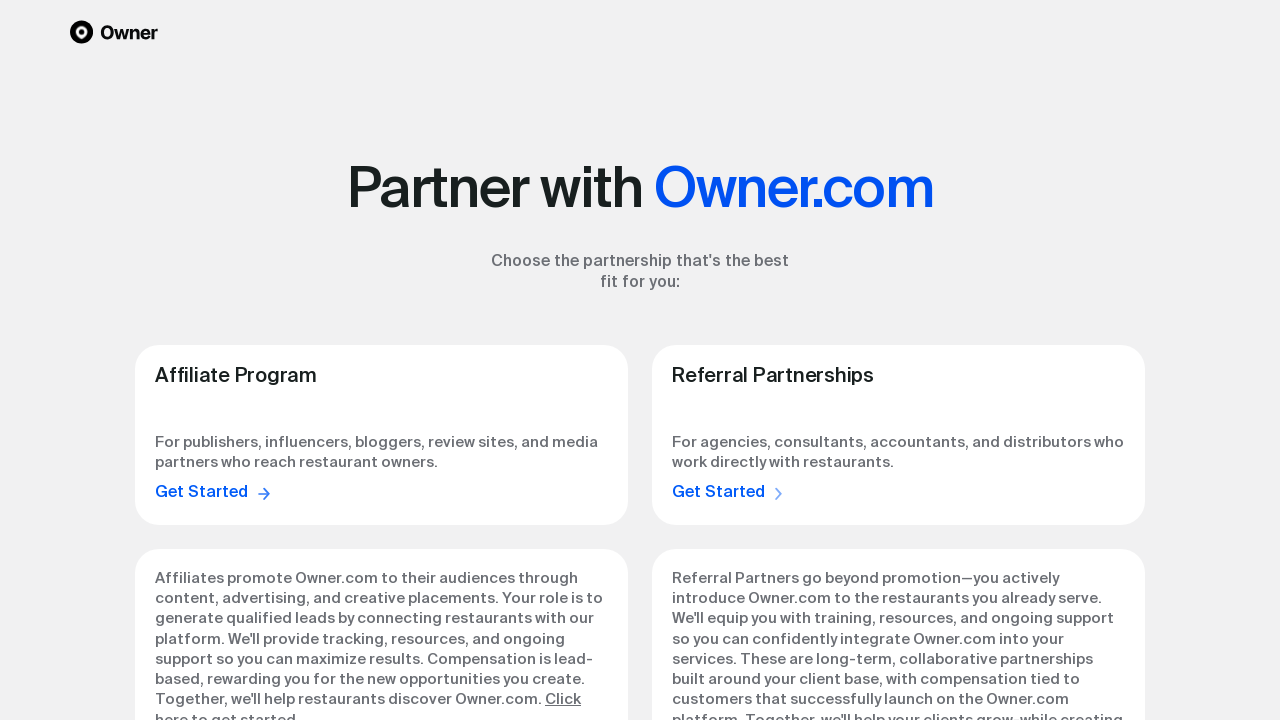